Tests handling multiple browser windows by clicking a link that opens a new window, iterating through all open windows, printing their titles, closing the new window based on its title, and switching back to the main window.

Starting URL: https://opensource-demo.orangehrmlive.com/web/index.php/auth/login

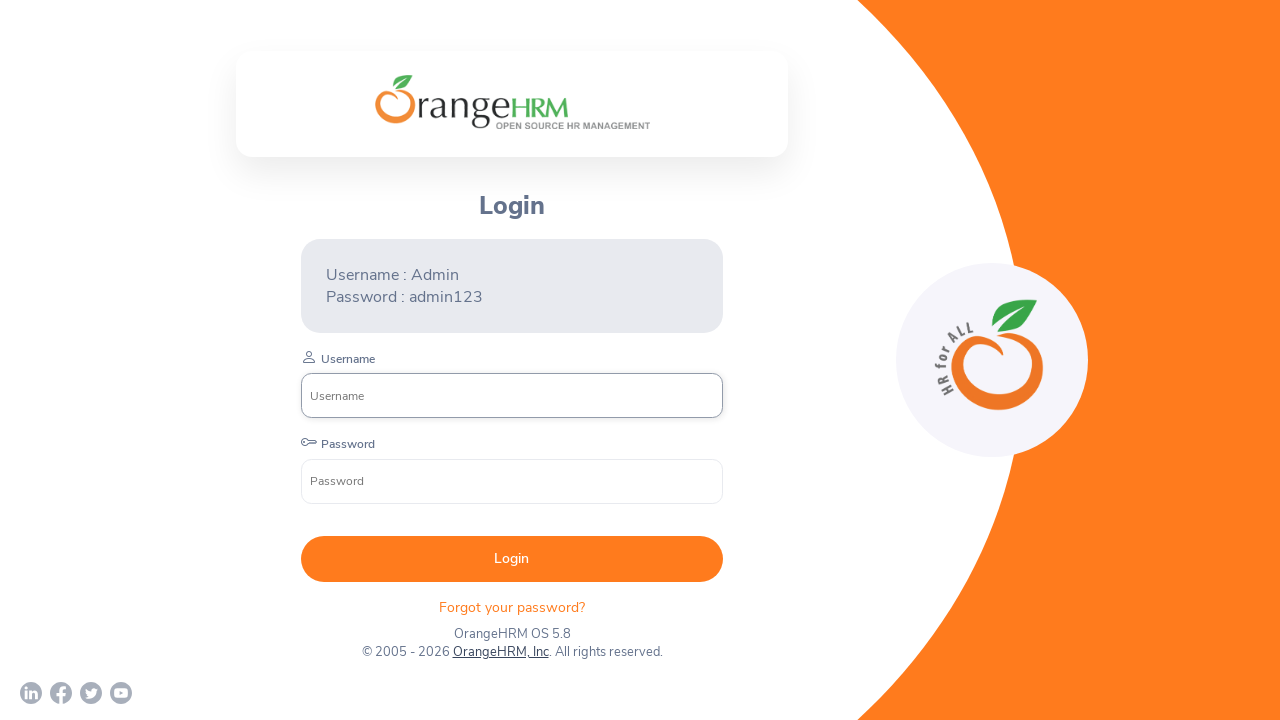

Clicked OrangeHRM, Inc link to open new window at (500, 652) on xpath=//a[normalize-space()='OrangeHRM, Inc']
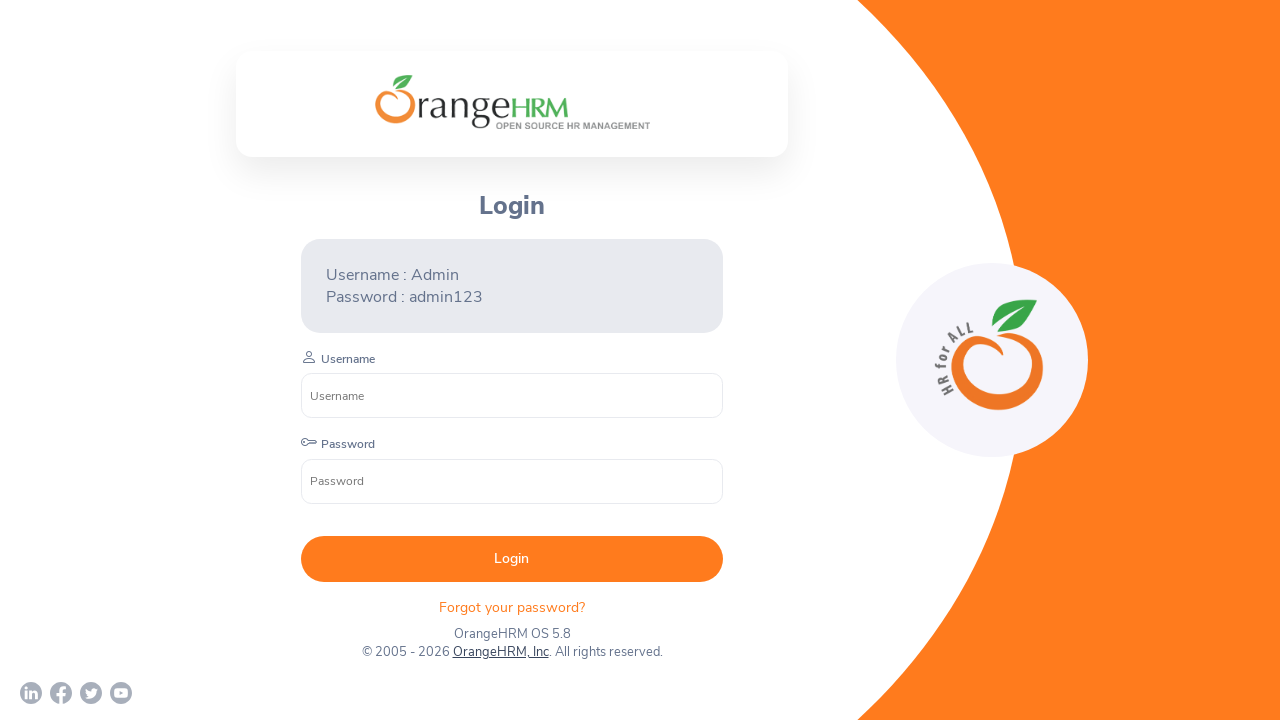

Captured new page/window object
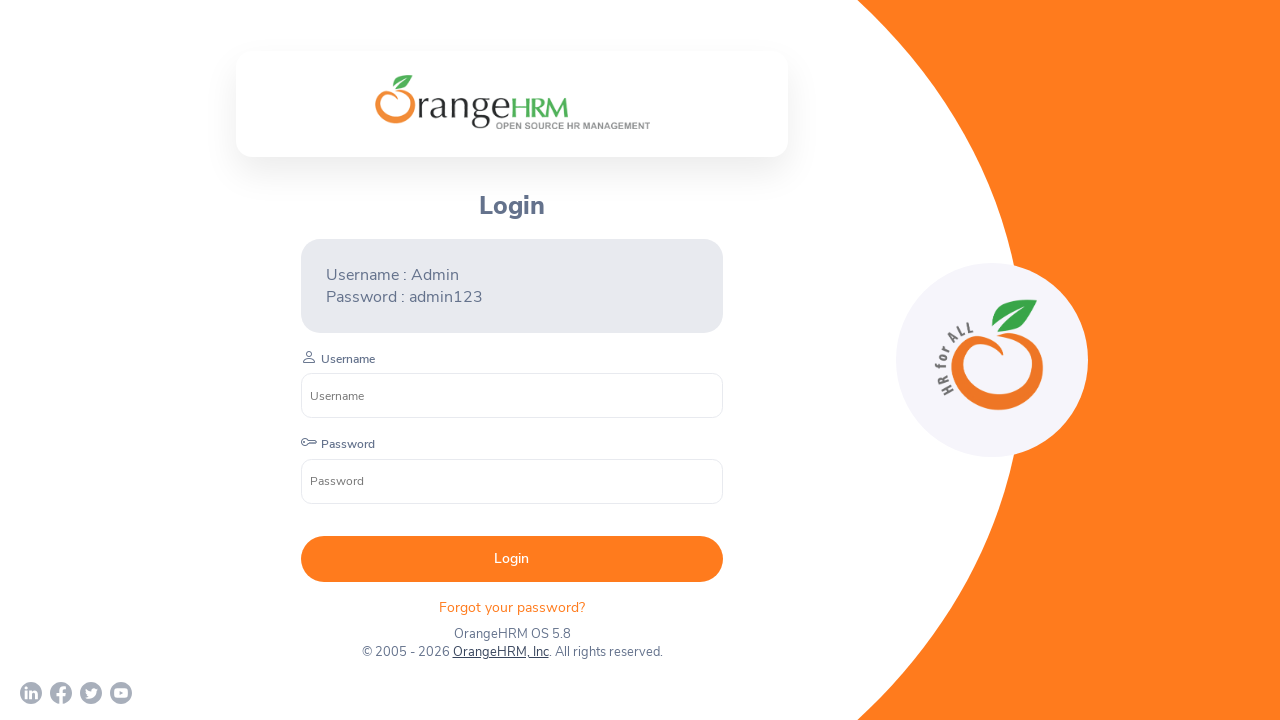

New page loaded successfully
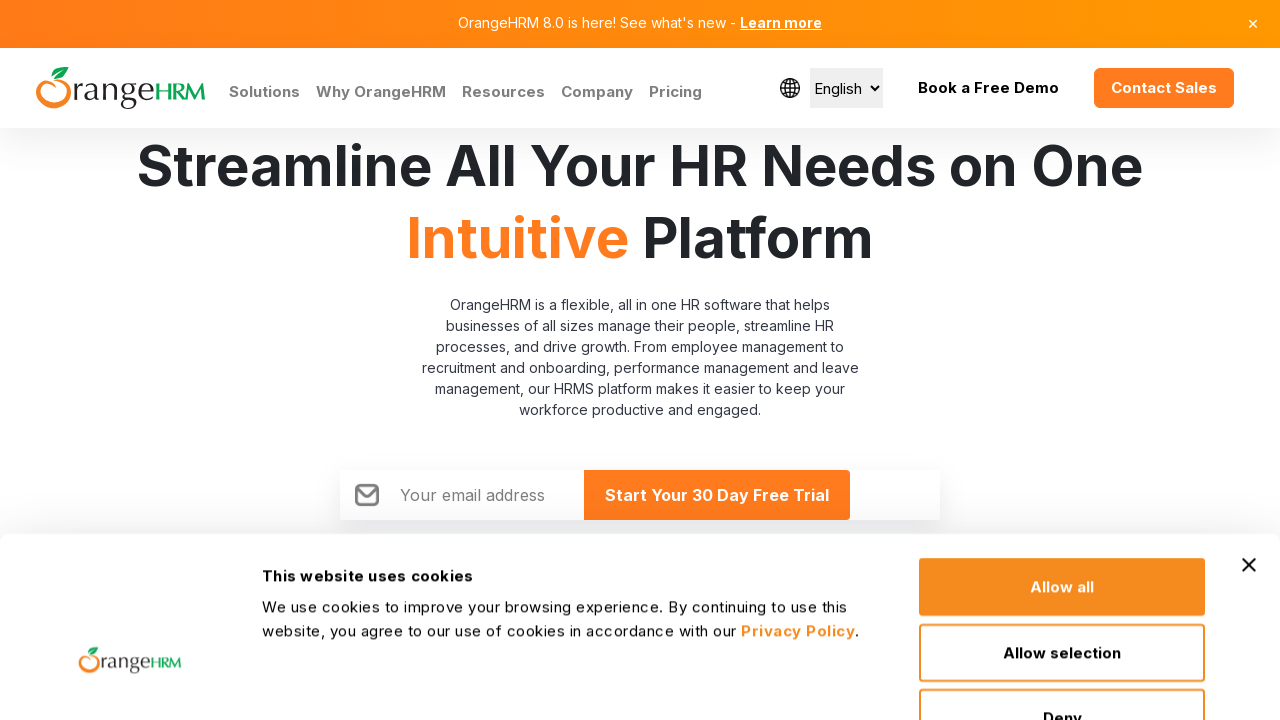

Retrieved new window title: Human Resources Management Software | HRMS | OrangeHRM
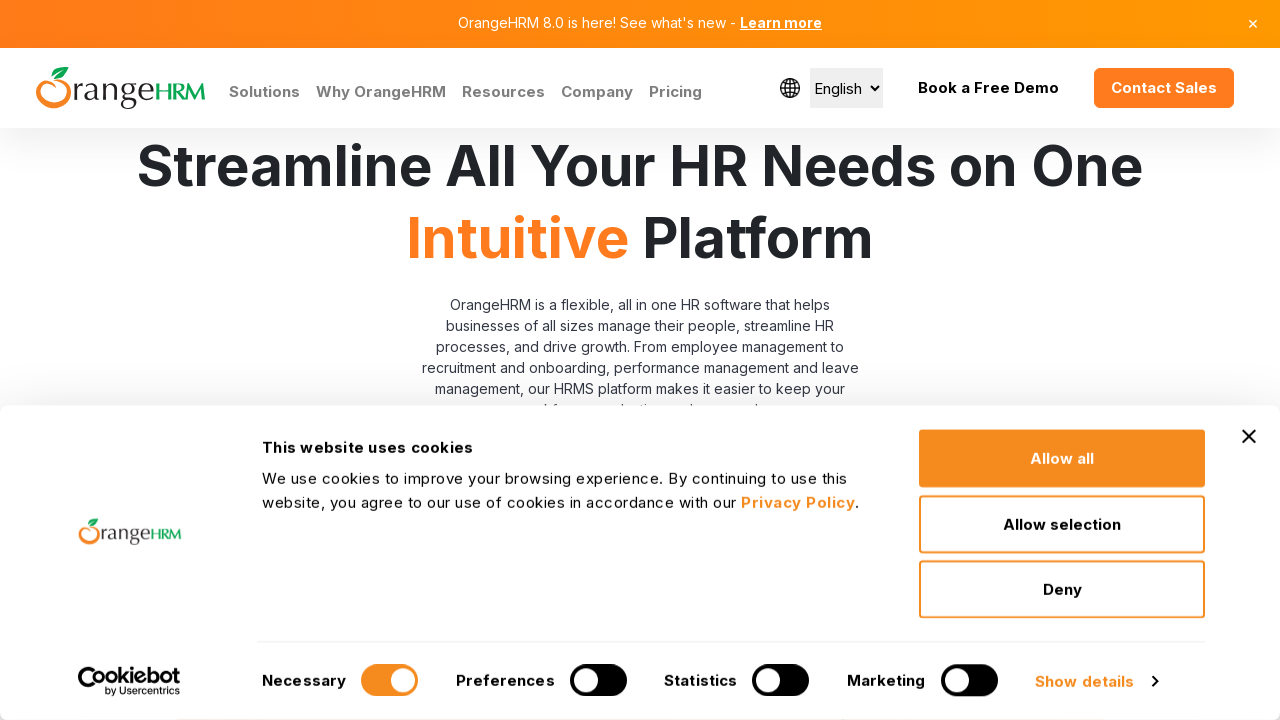

Waited 1 second to ensure main page remains accessible
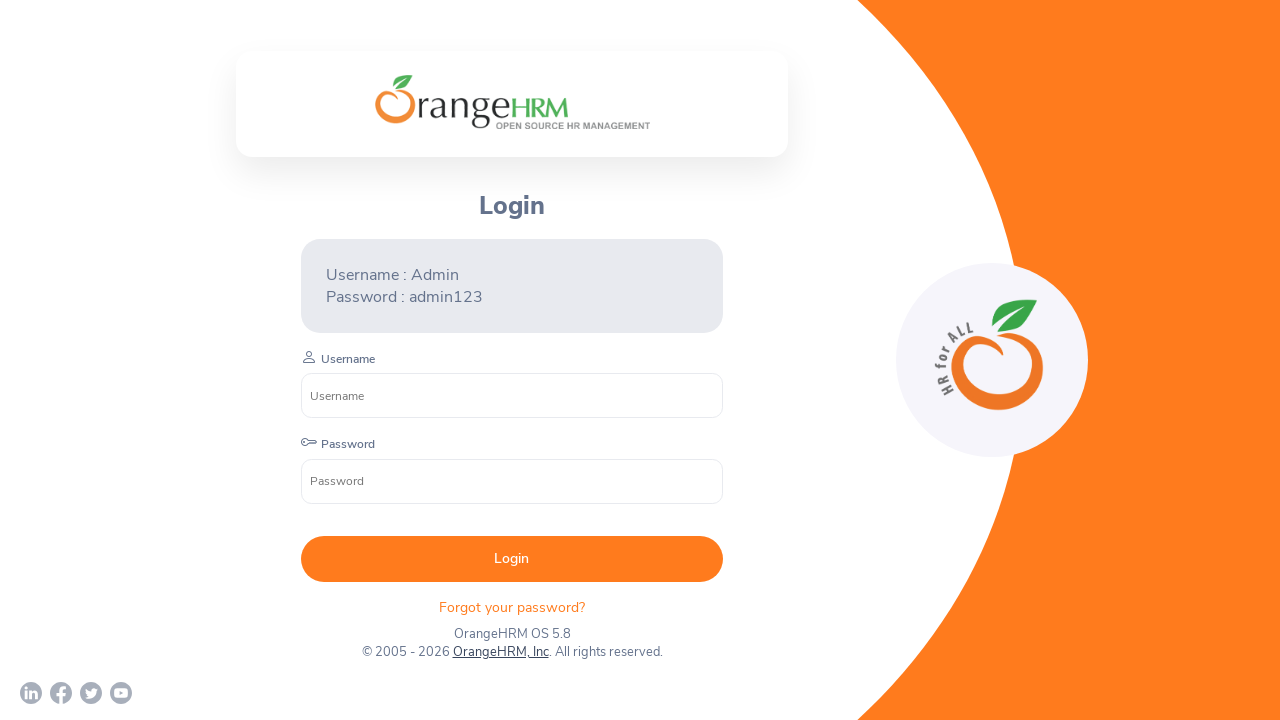

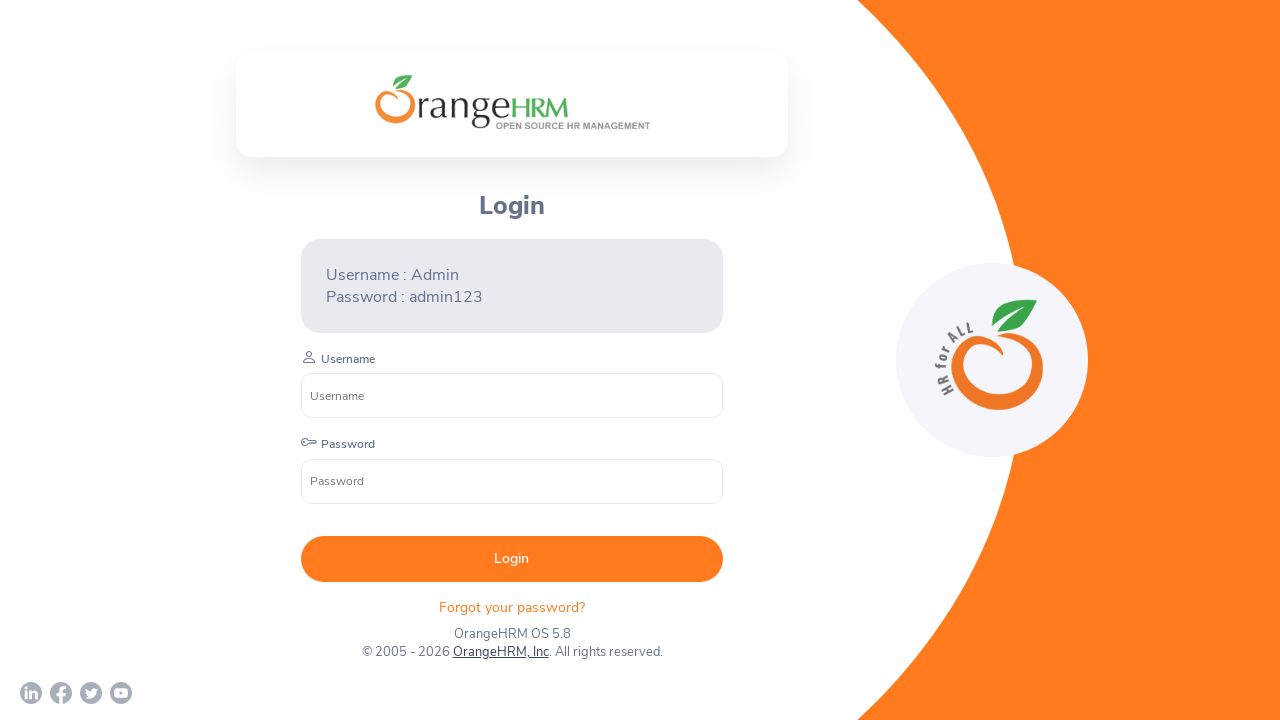